Tests hover functionality by hovering over an image element and verifying text appears

Starting URL: https://the-internet.herokuapp.com/hovers

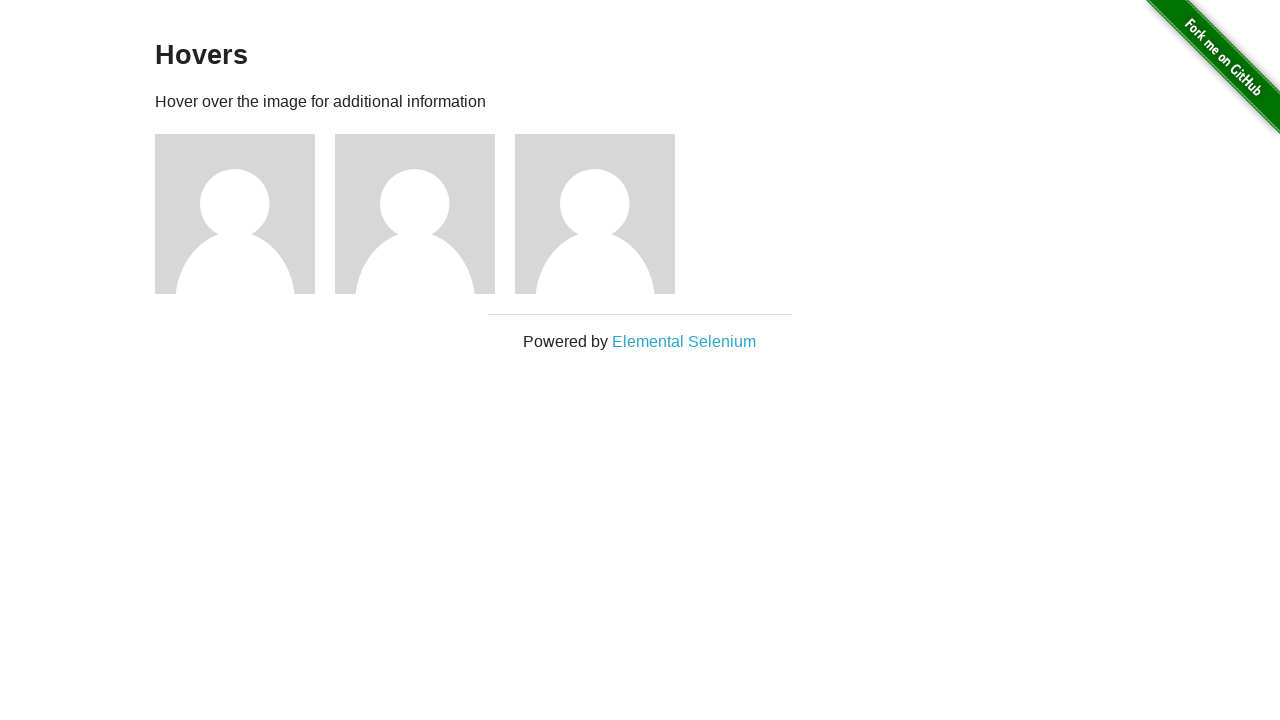

Hovered over first image element at (235, 214) on xpath=//body/div[2]/div[1]/div[1]/div[1]/img[1]
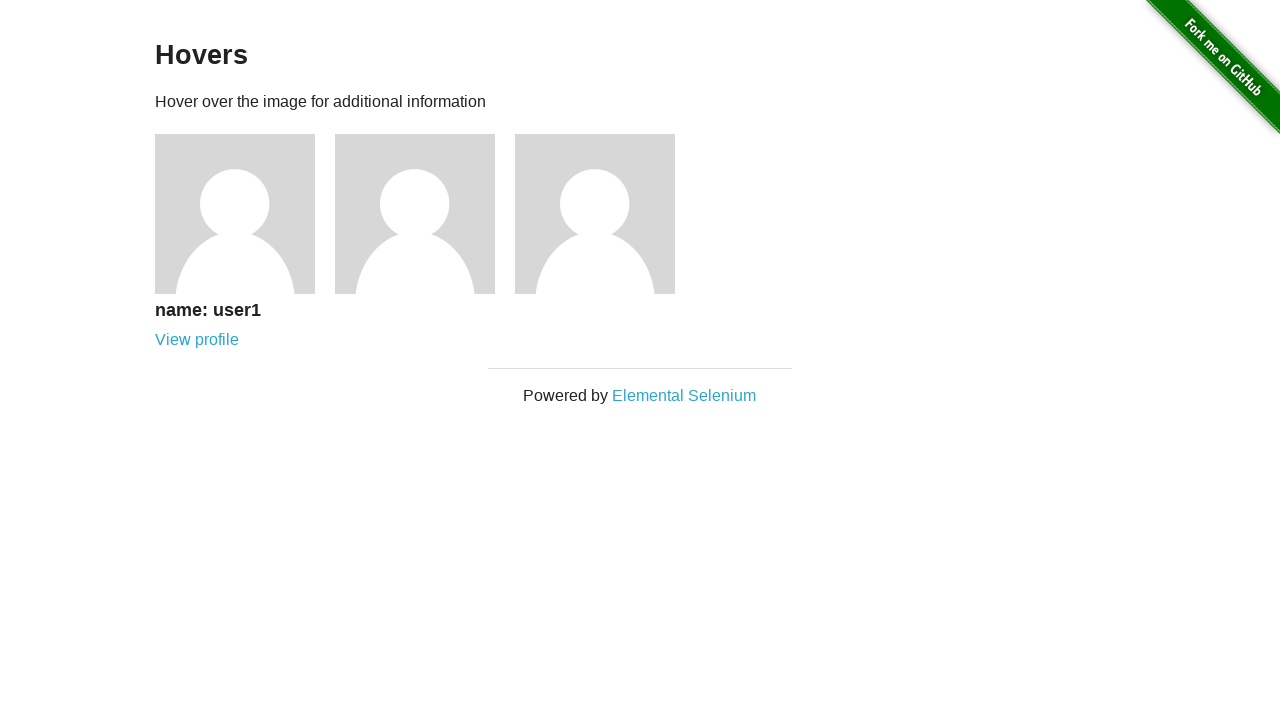

Located hover text element 'name: user1'
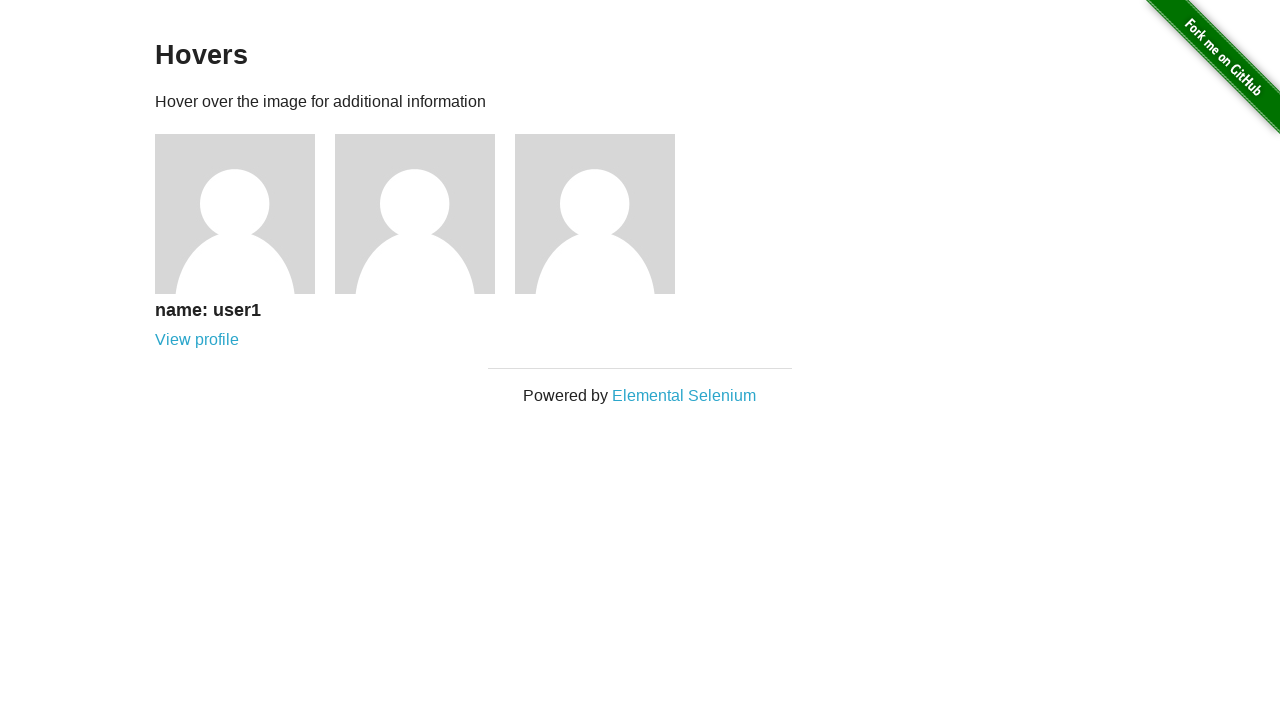

Verified hover text 'name: user1' appears correctly
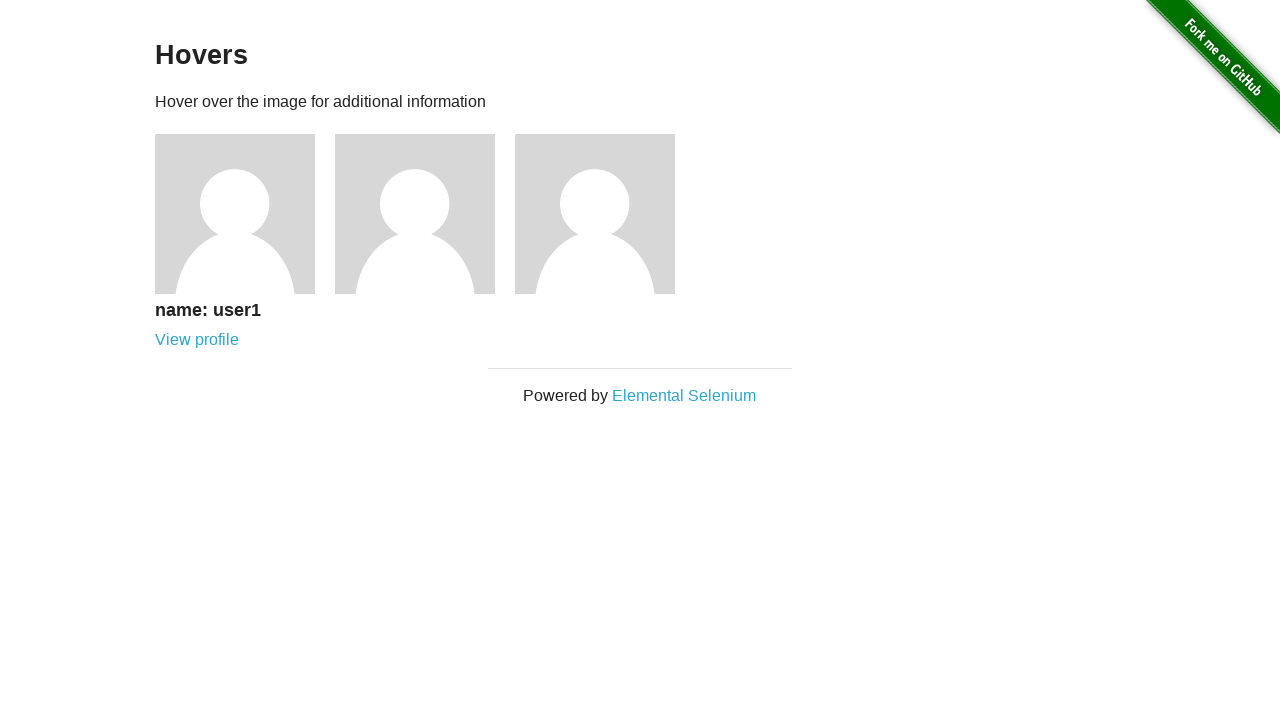

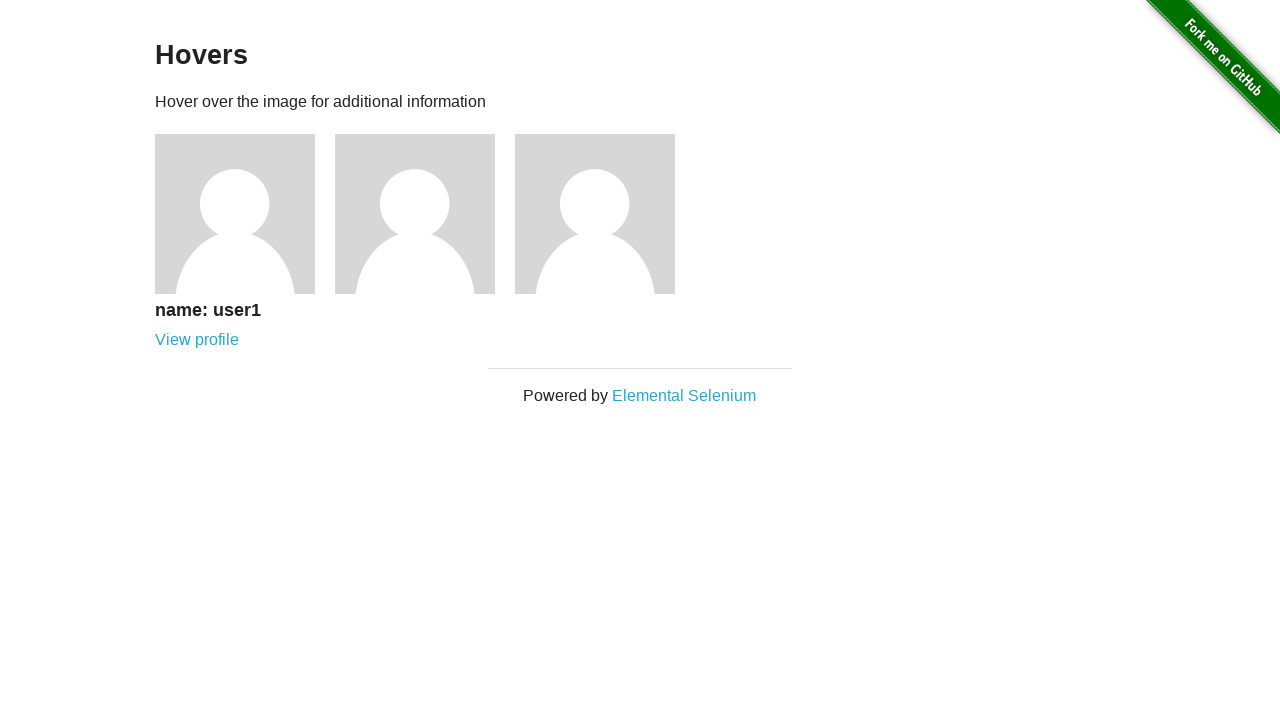